Verifies that the brand logo text is displayed correctly on the page

Starting URL: https://rahulshettyacademy.com/seleniumPractise/#/

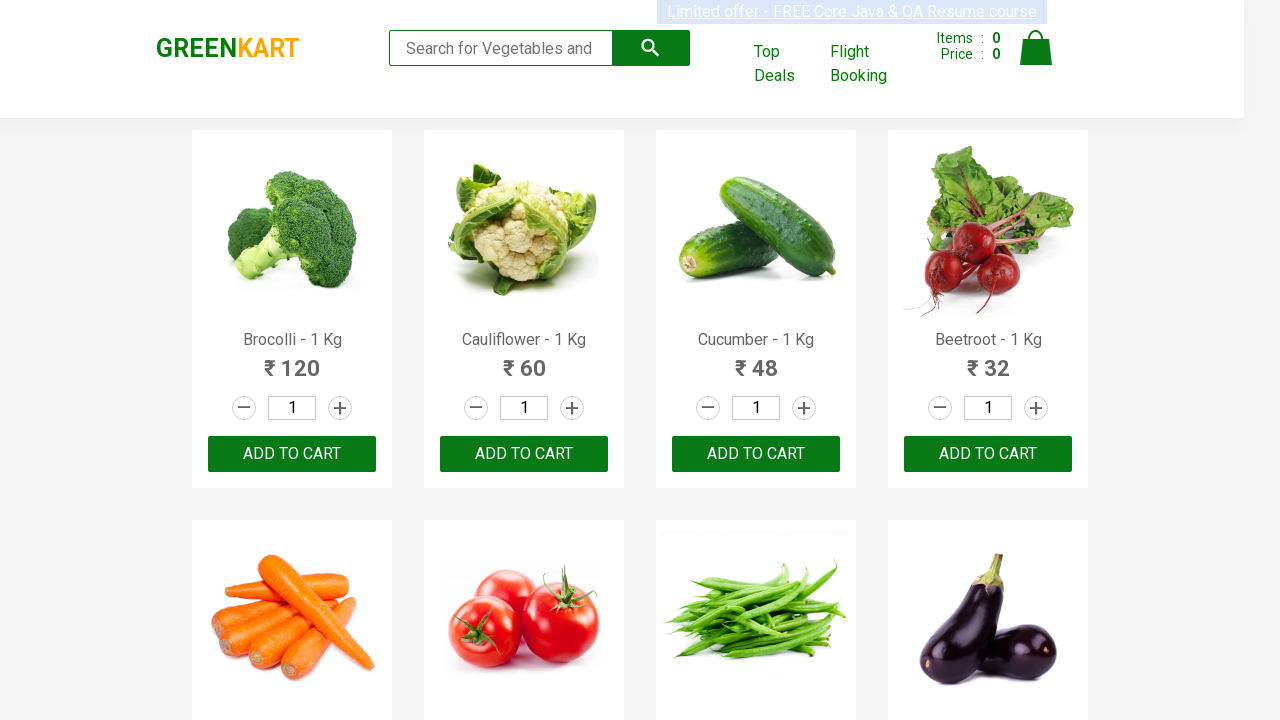

Waited for brand logo element to be visible
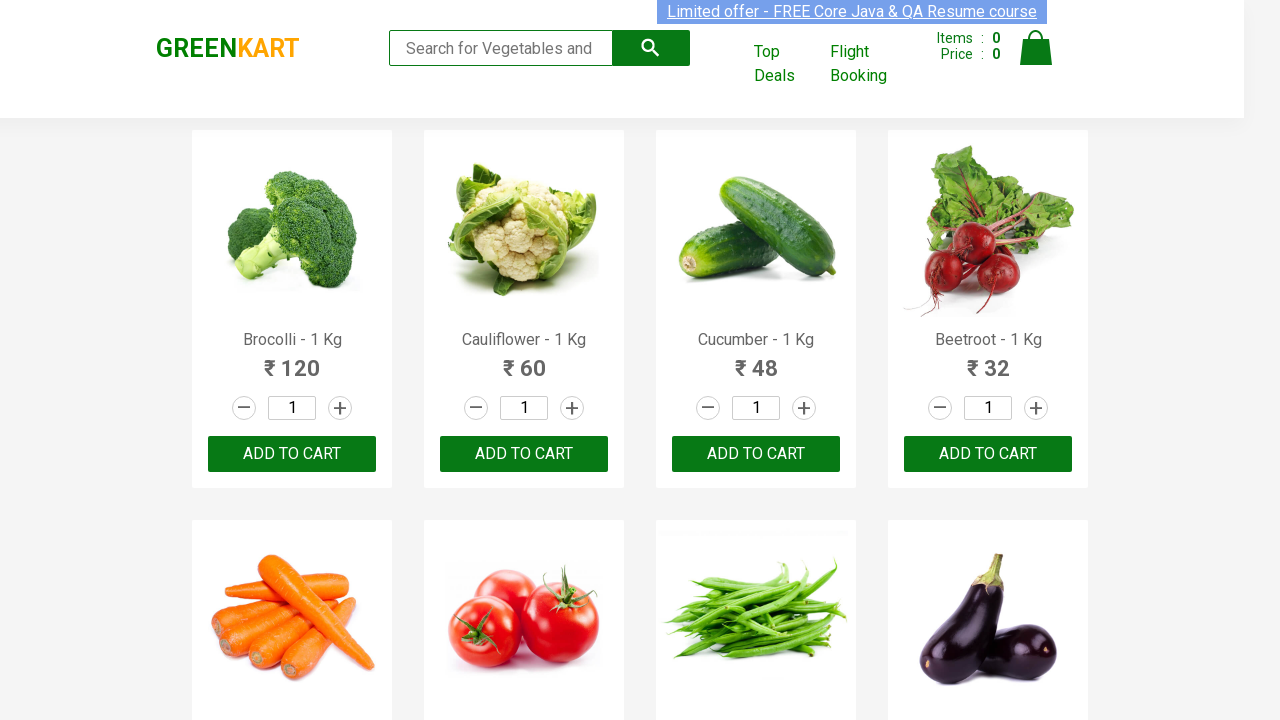

Retrieved brand logo text: 'GREENKART'
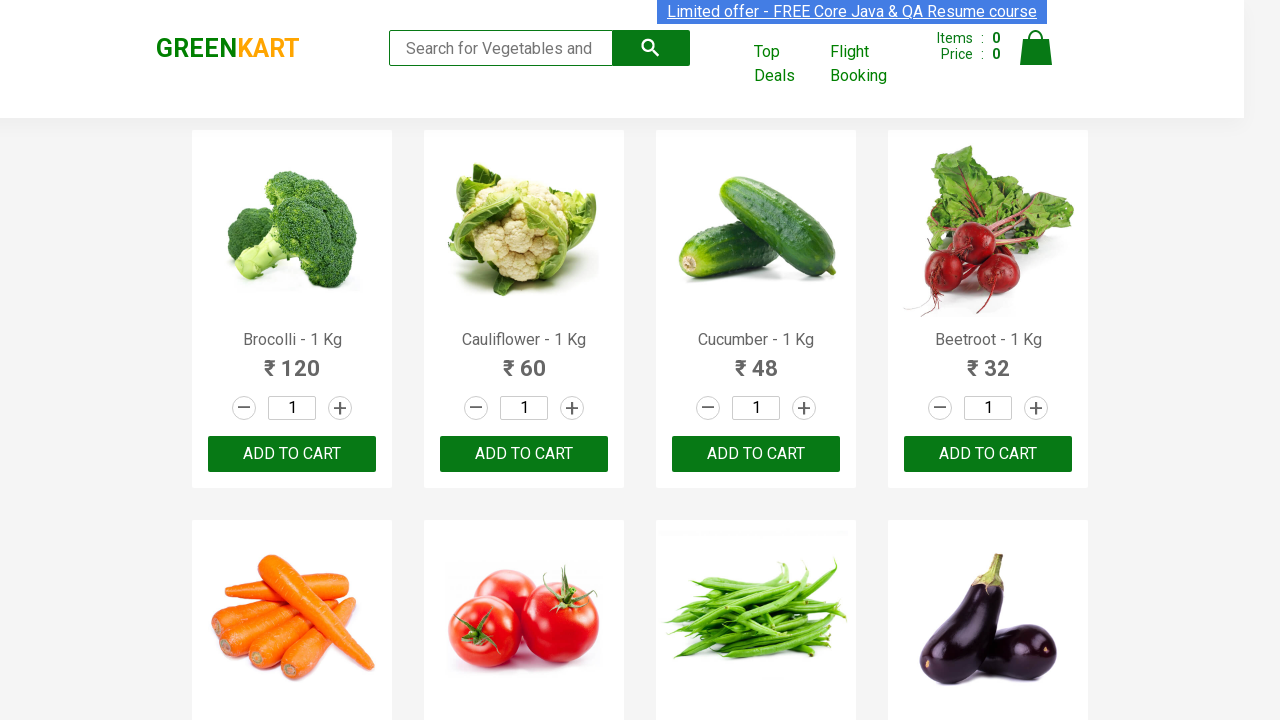

Printed brand text to console
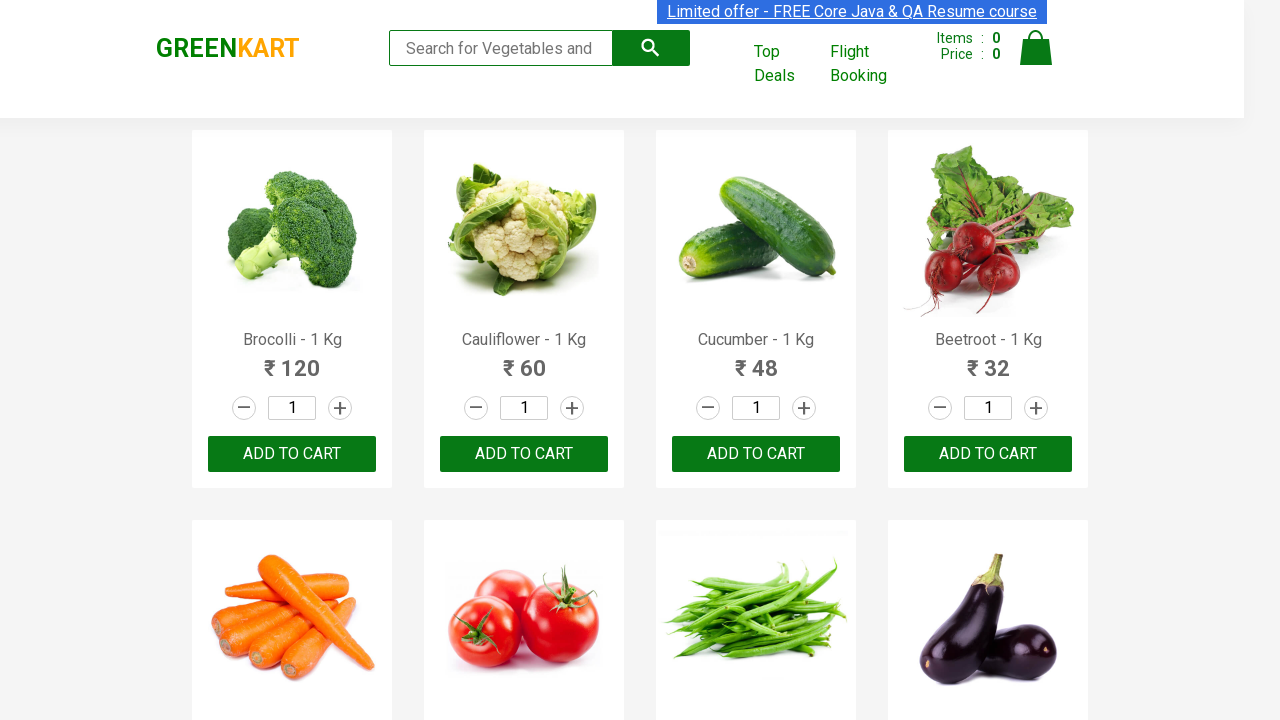

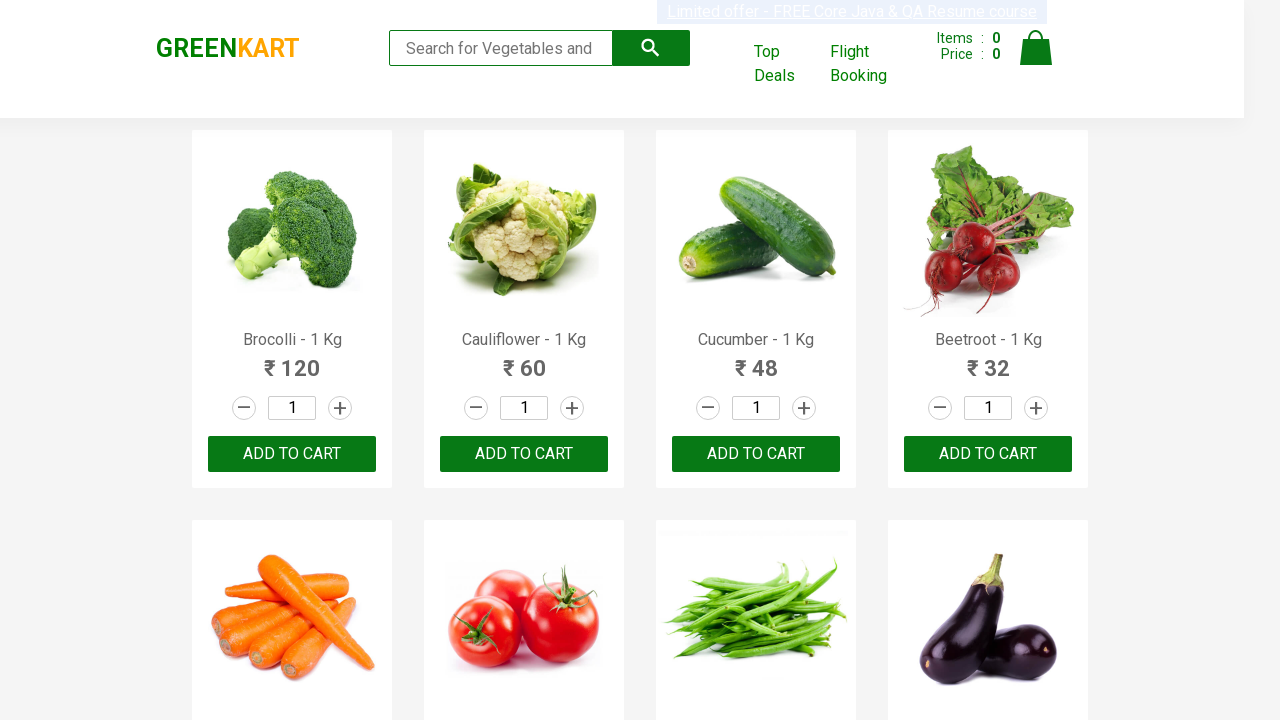